Navigates to a frames demo page, clicks through to an iframe example, switches to an iframe context and retrieves text content from within the iframe

Starting URL: http://the-internet.herokuapp.com/

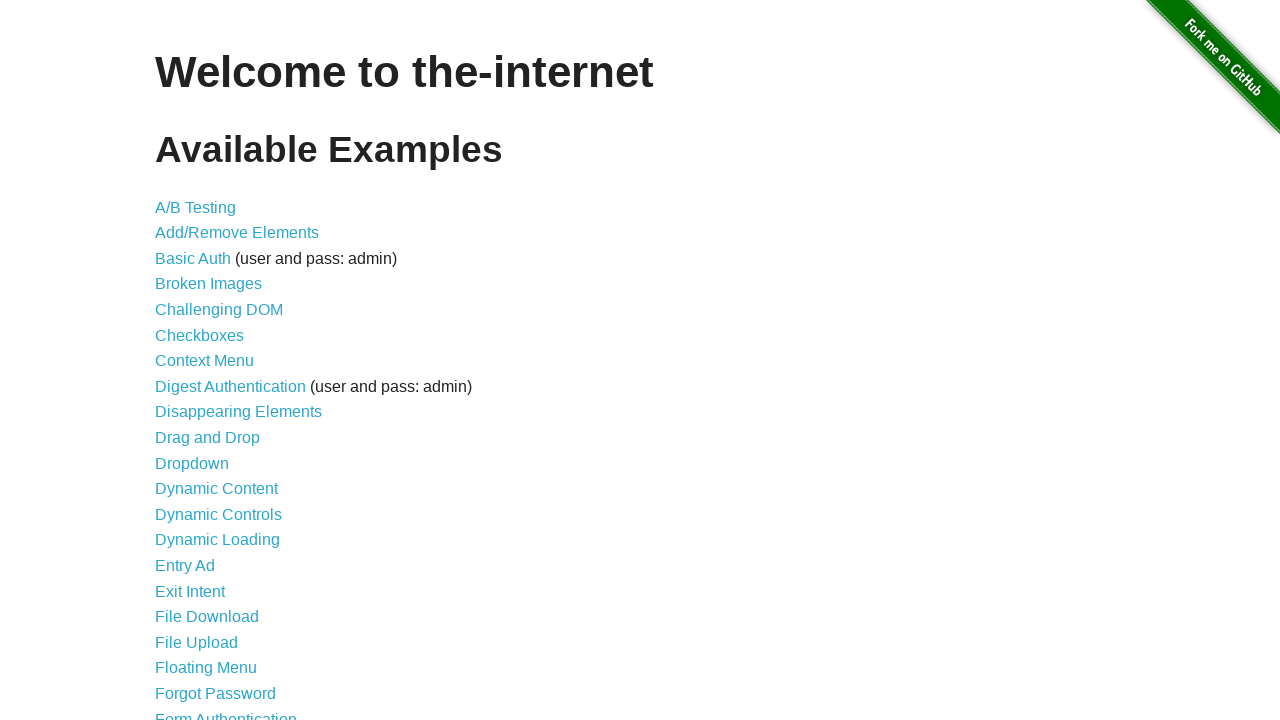

Clicked on Frames link at (182, 361) on text=Frames
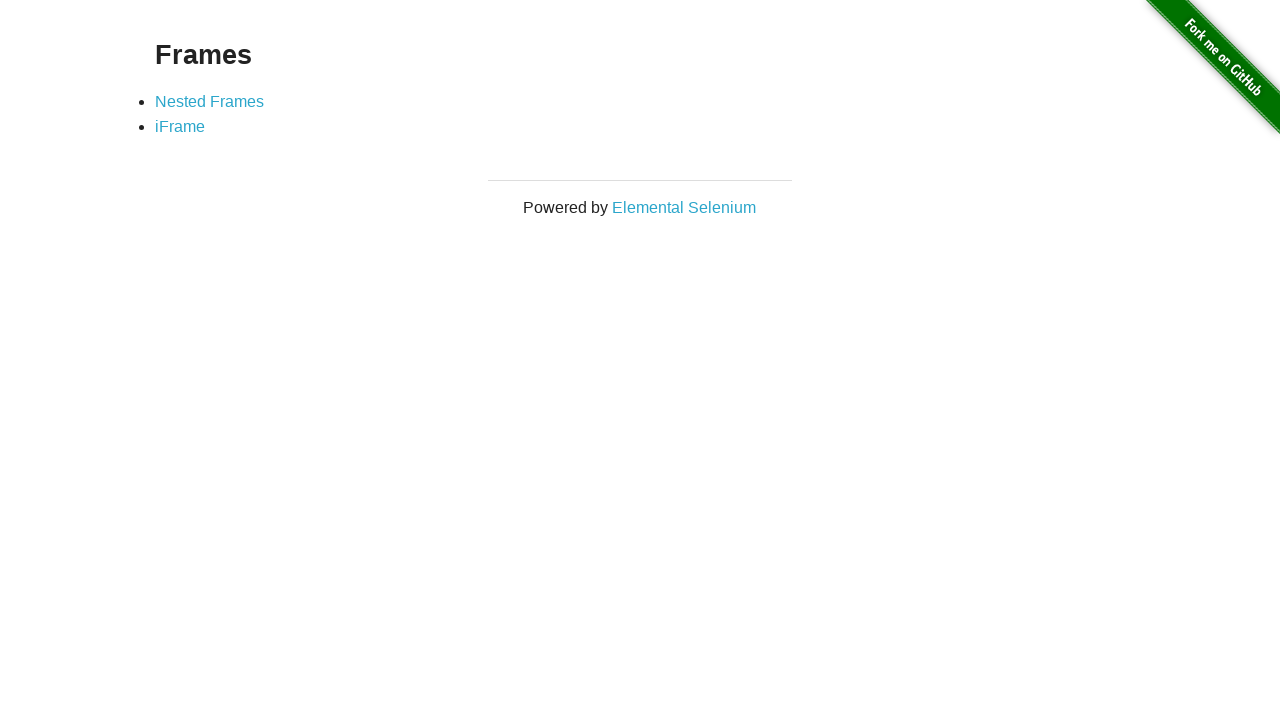

Clicked on iFrame link at (180, 127) on text=iFrame
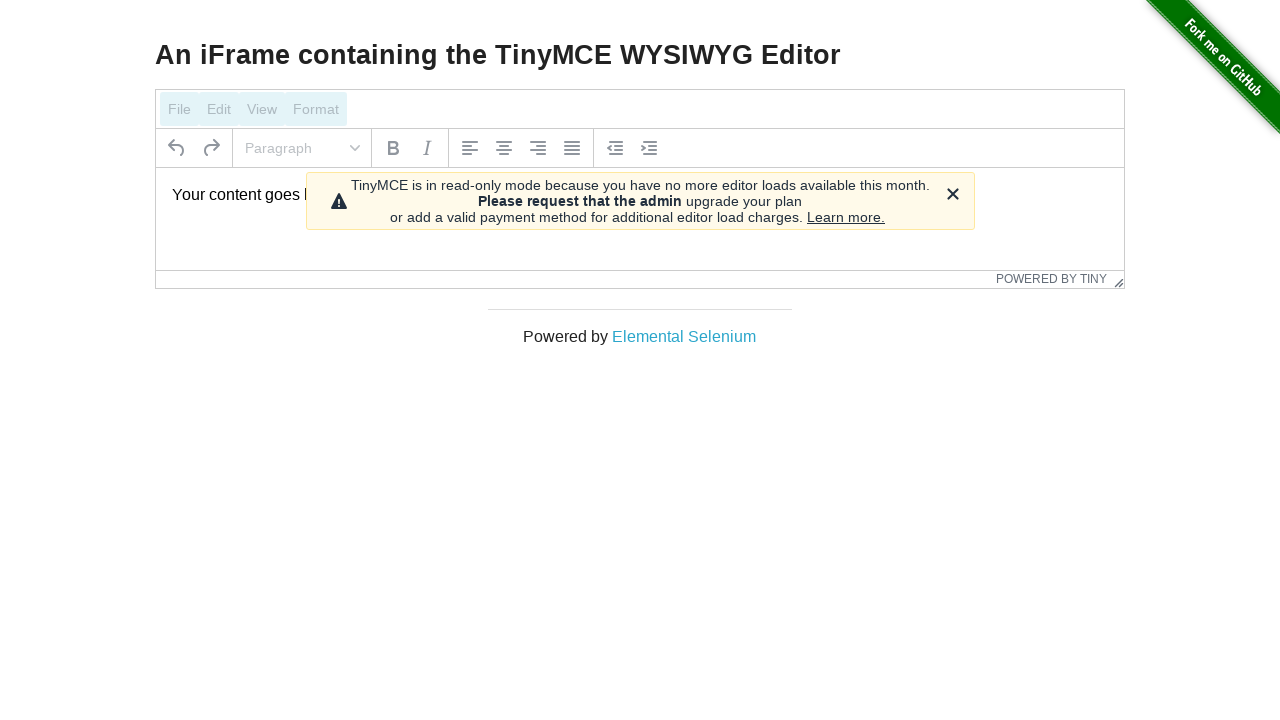

Located iframe element with id 'mce_0_ifr'
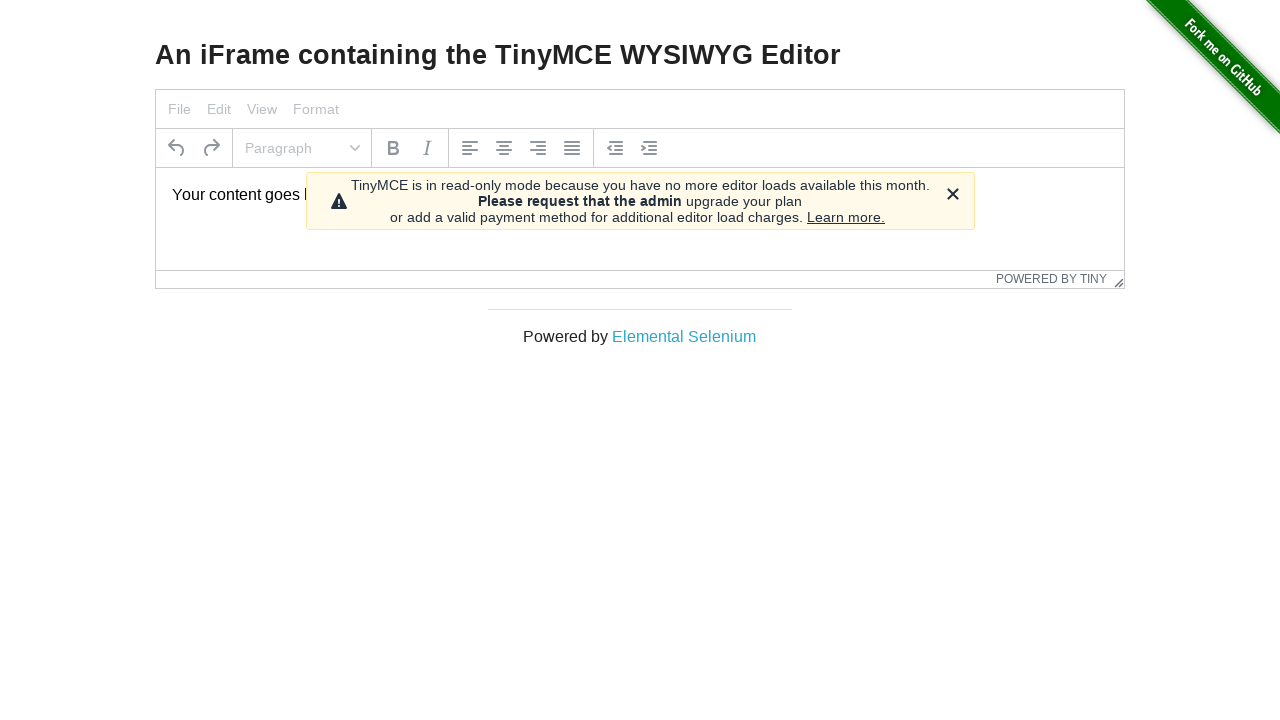

Retrieved text content from iframe: 'Your content goes here.'
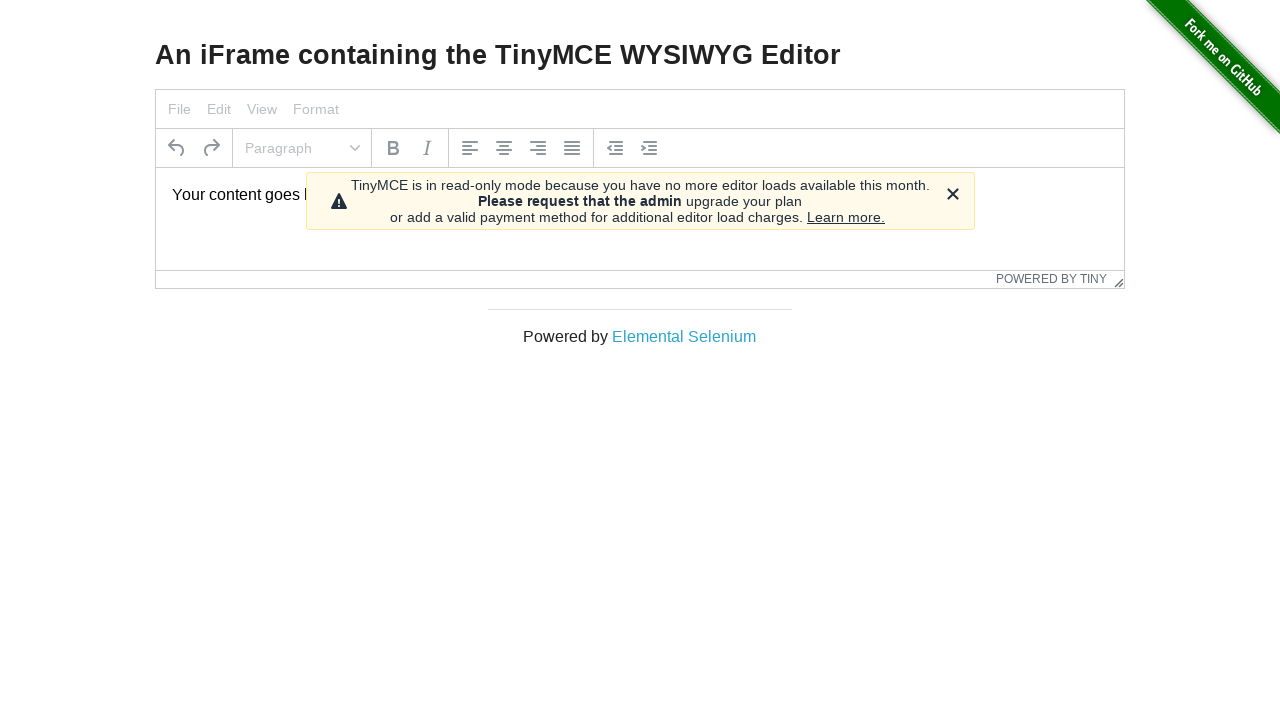

Printed iframe text content to console
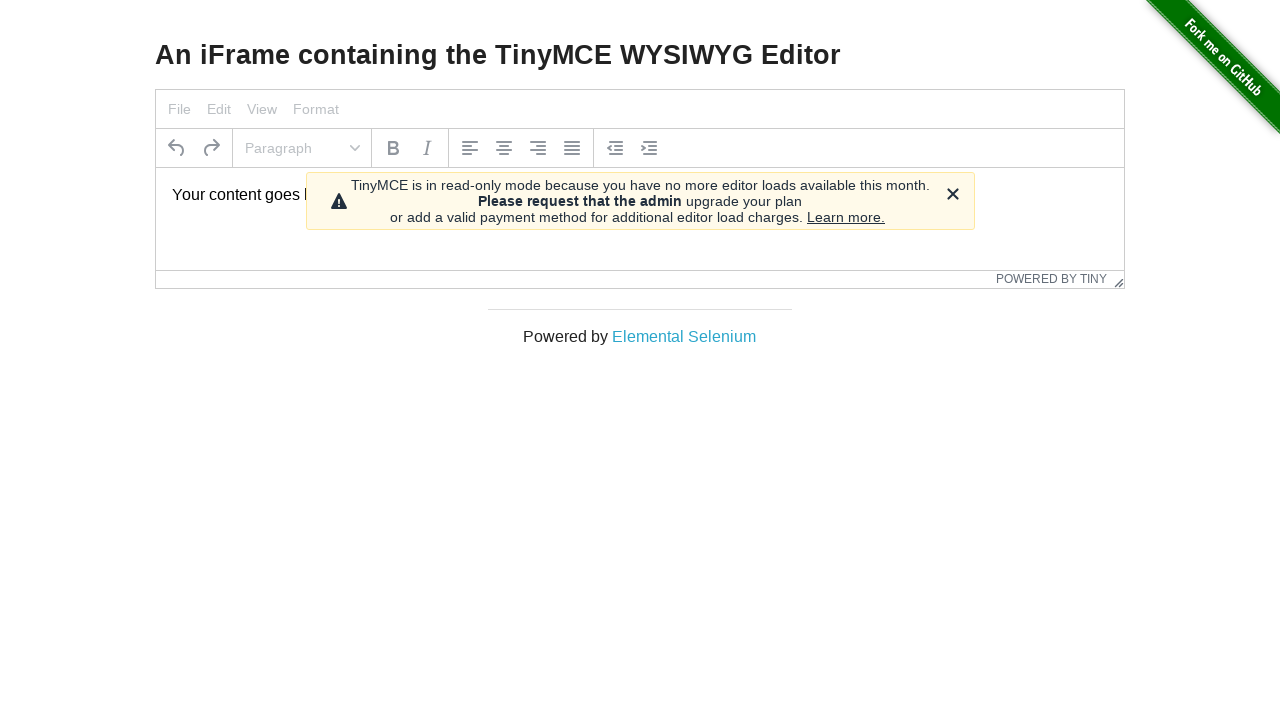

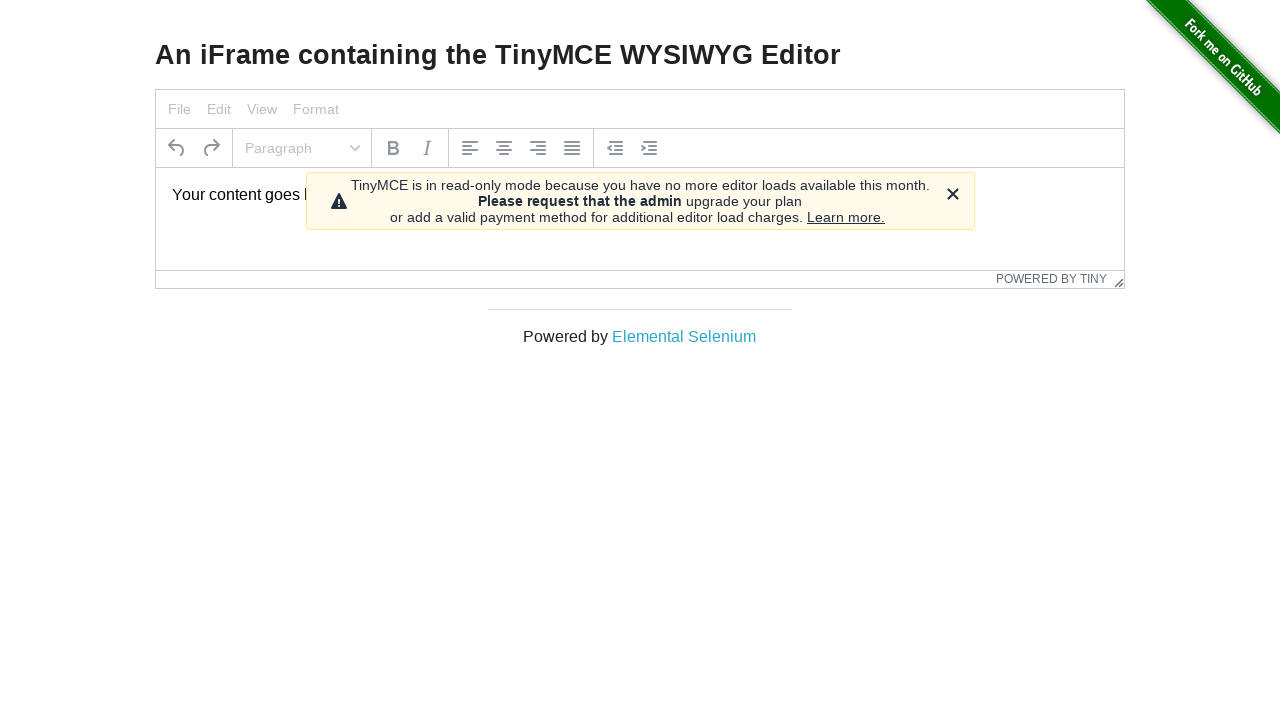